Selects "Option3" from the dropdown menu

Starting URL: https://www.rahulshettyacademy.com/AutomationPractice/

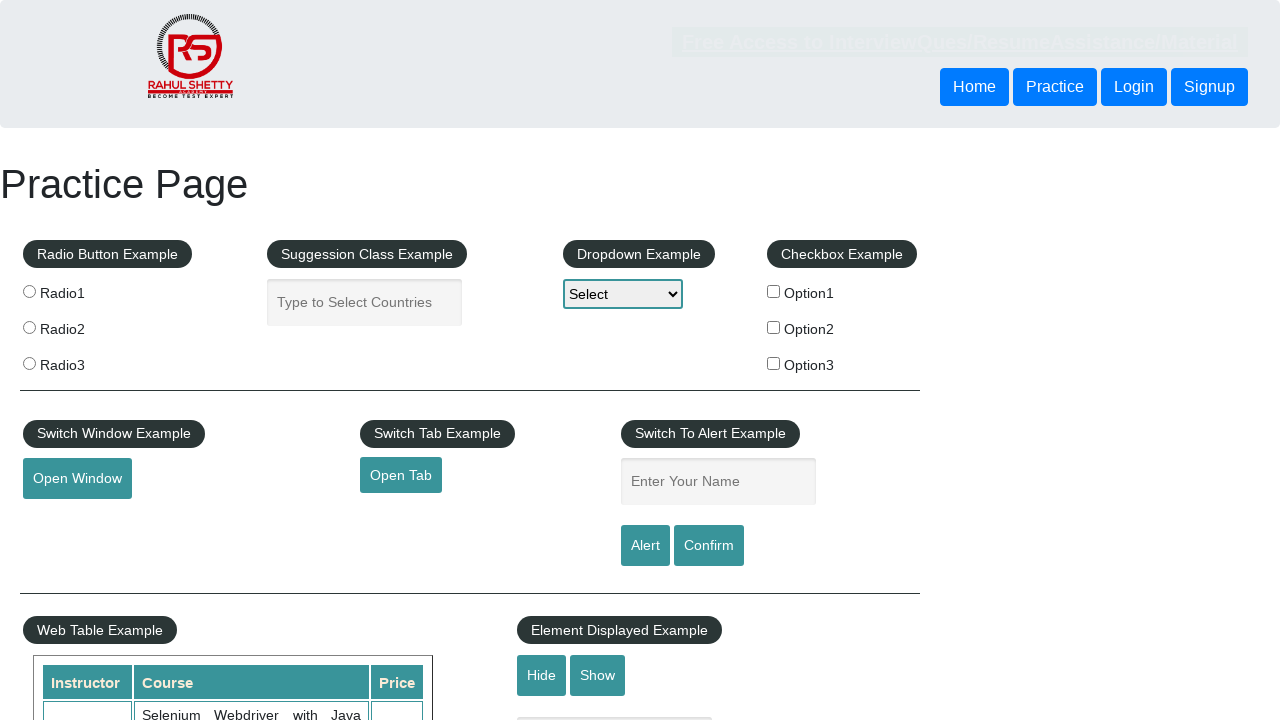

Navigated to Rahul Shetty Academy Automation Practice page
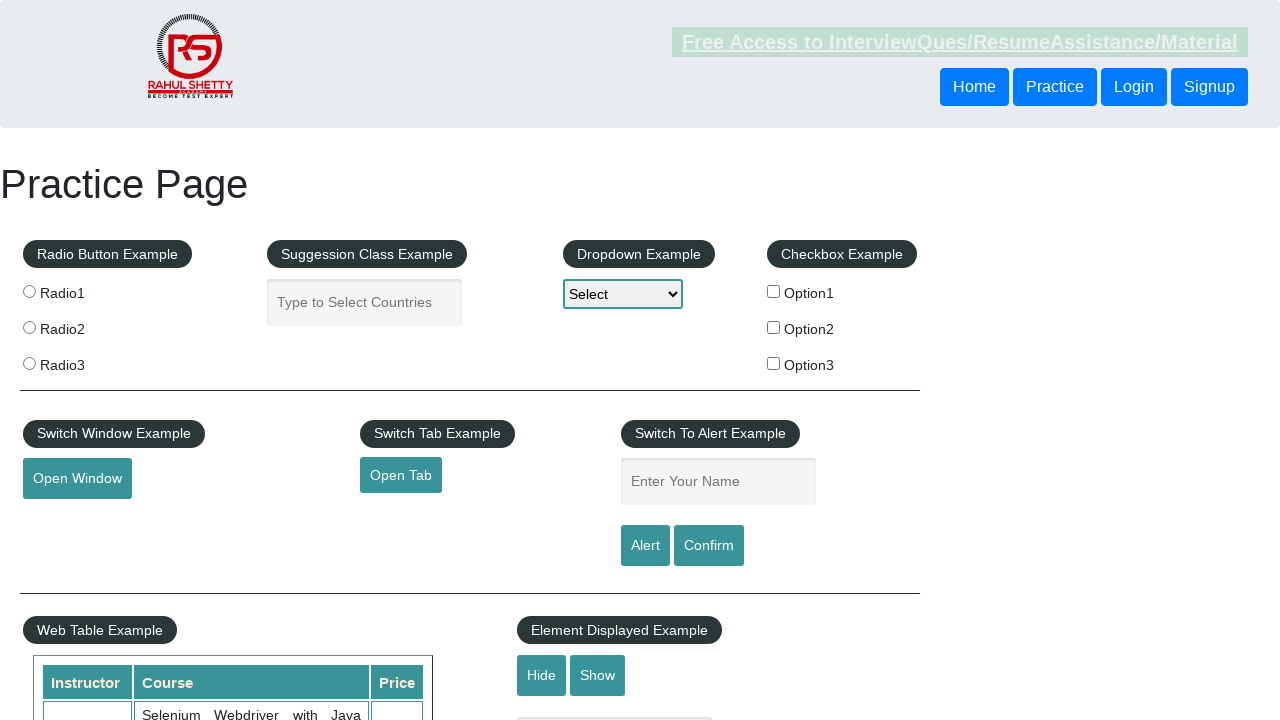

Selected 'Option3' from the dropdown menu on #dropdown-class-example
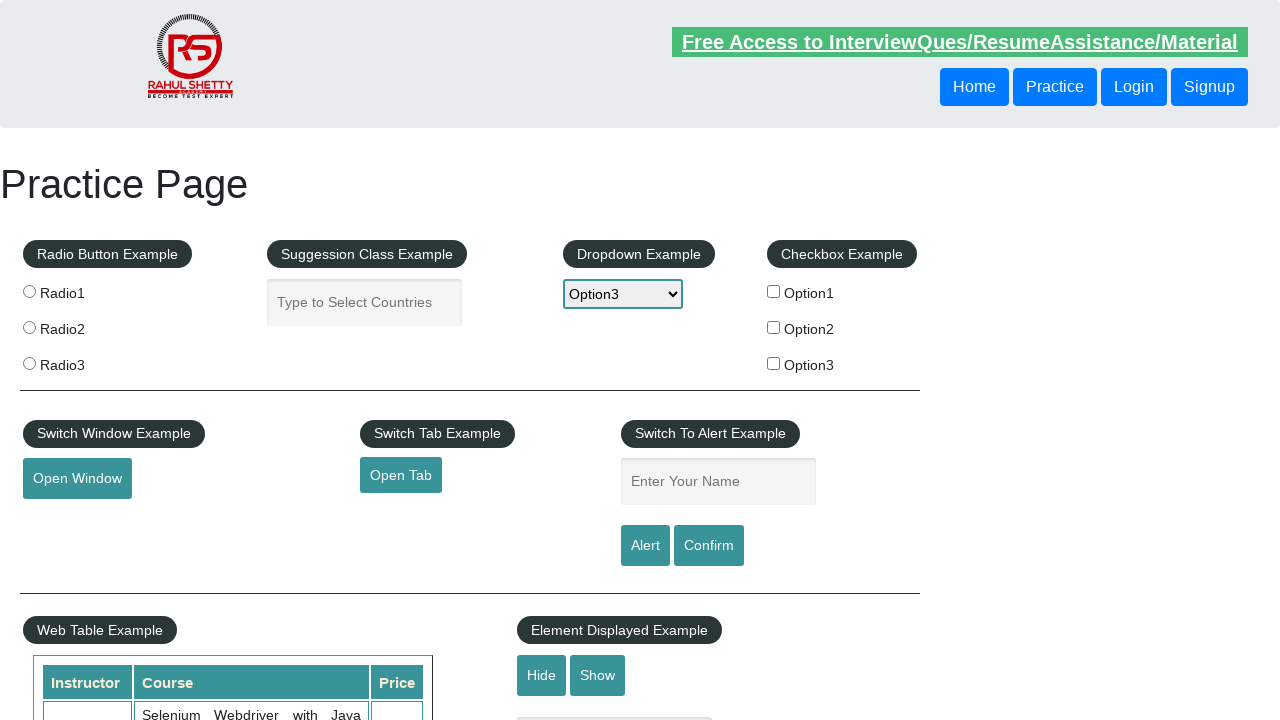

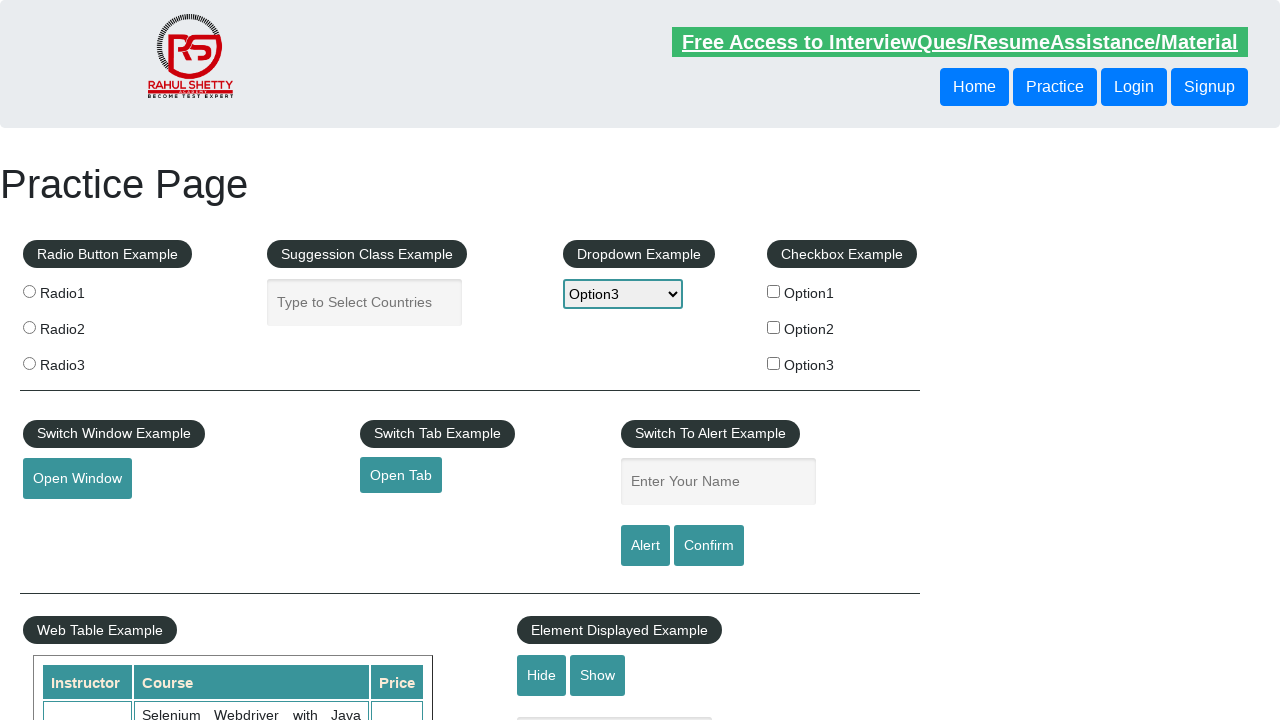